Tests the Remove/Add checkbox functionality by clicking the Remove button to hide the checkbox, verifying it's gone, then clicking Add to bring it back, verifying the appropriate messages appear.

Starting URL: https://loopcamp.vercel.app/dynamic-controls.html

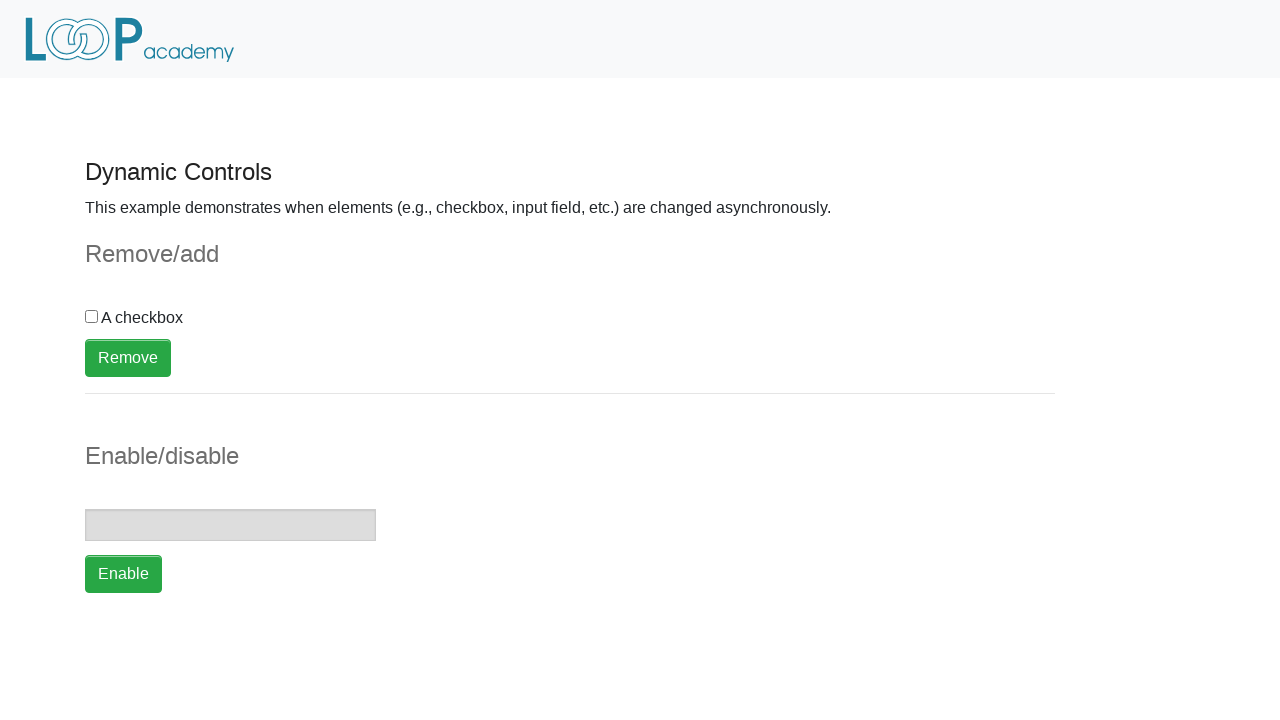

Clicked Remove button to hide checkbox at (128, 358) on xpath=//button[text()='Remove']
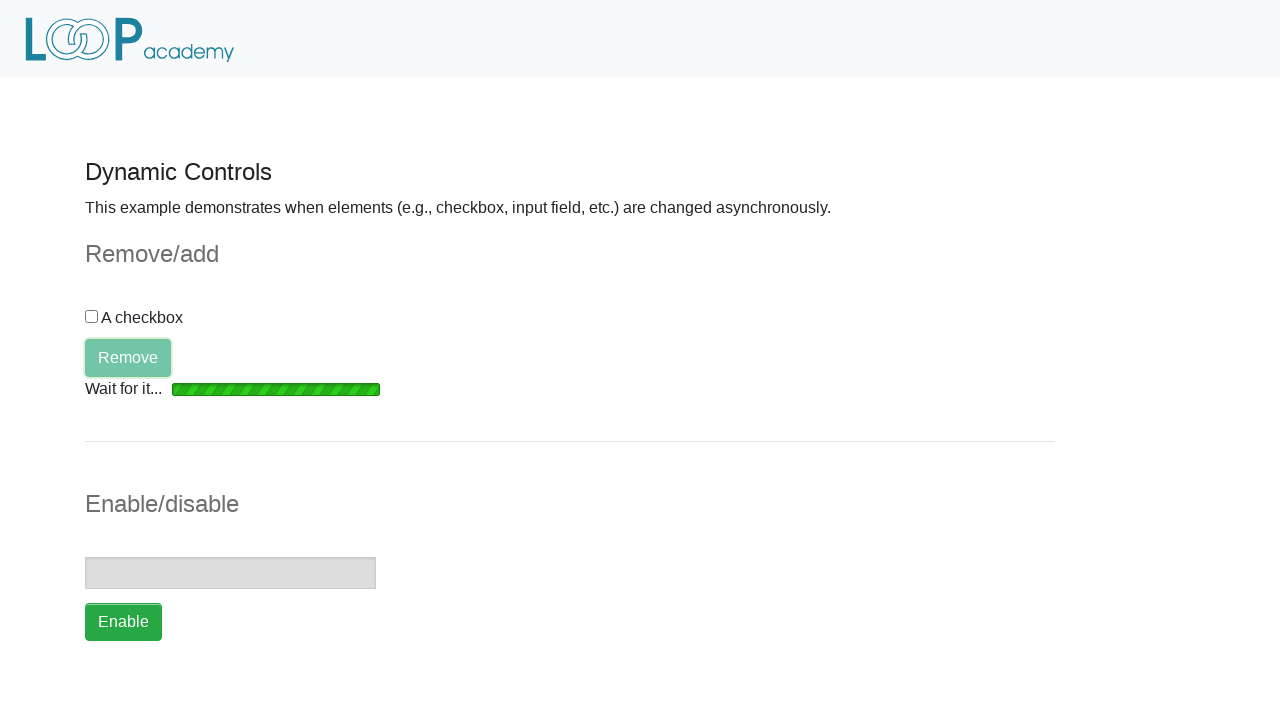

Checkbox has disappeared
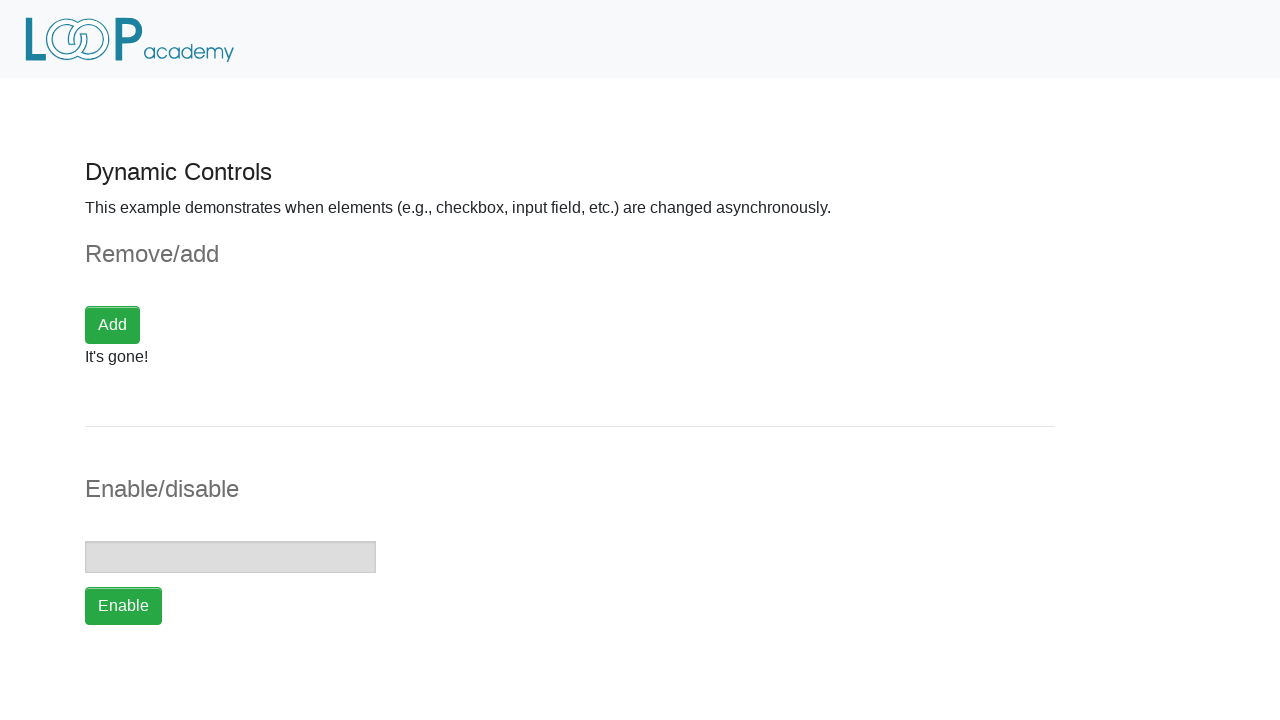

Verified message displays 'It's gone!'
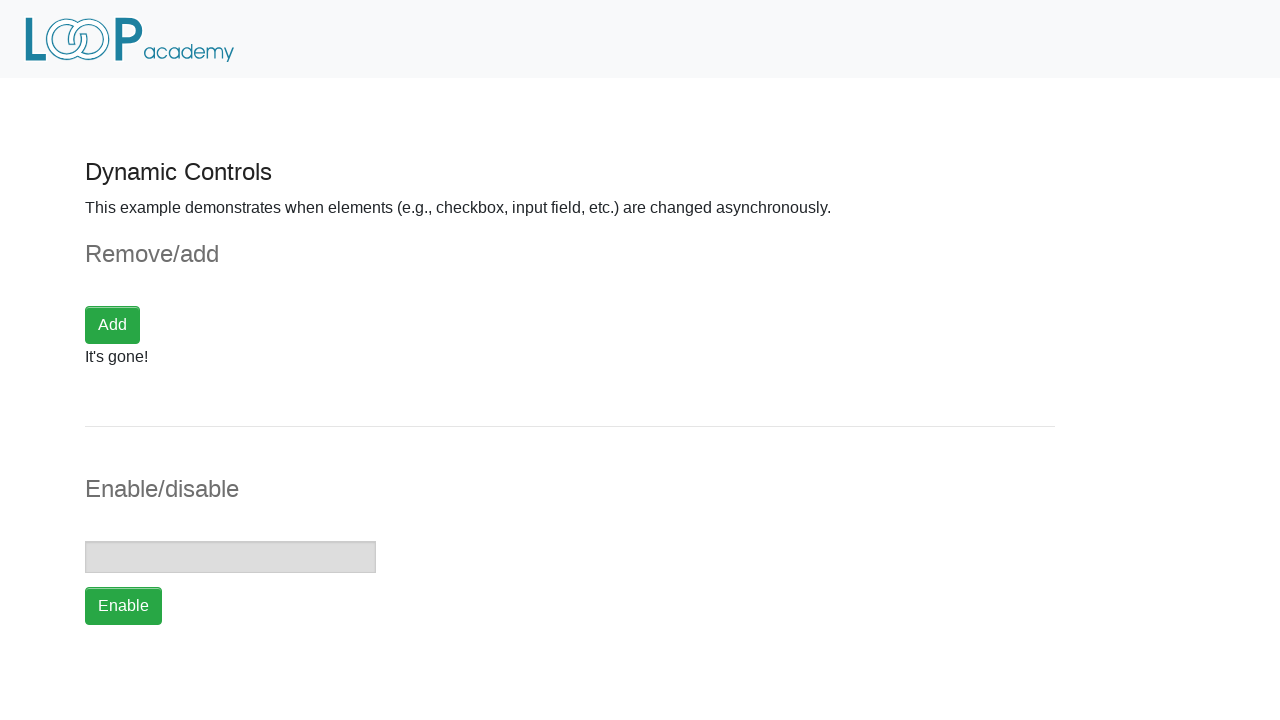

Clicked Add button to restore checkbox at (112, 325) on xpath=//button[text()='Add']
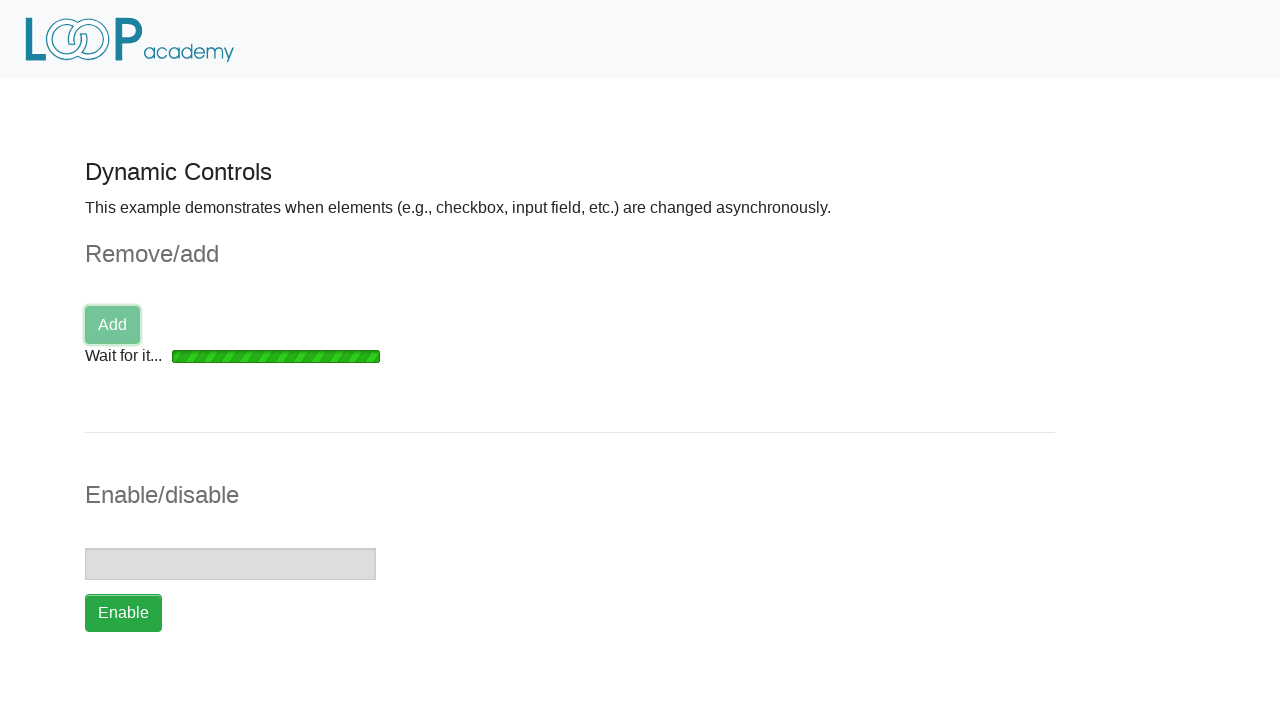

Checkbox has reappeared
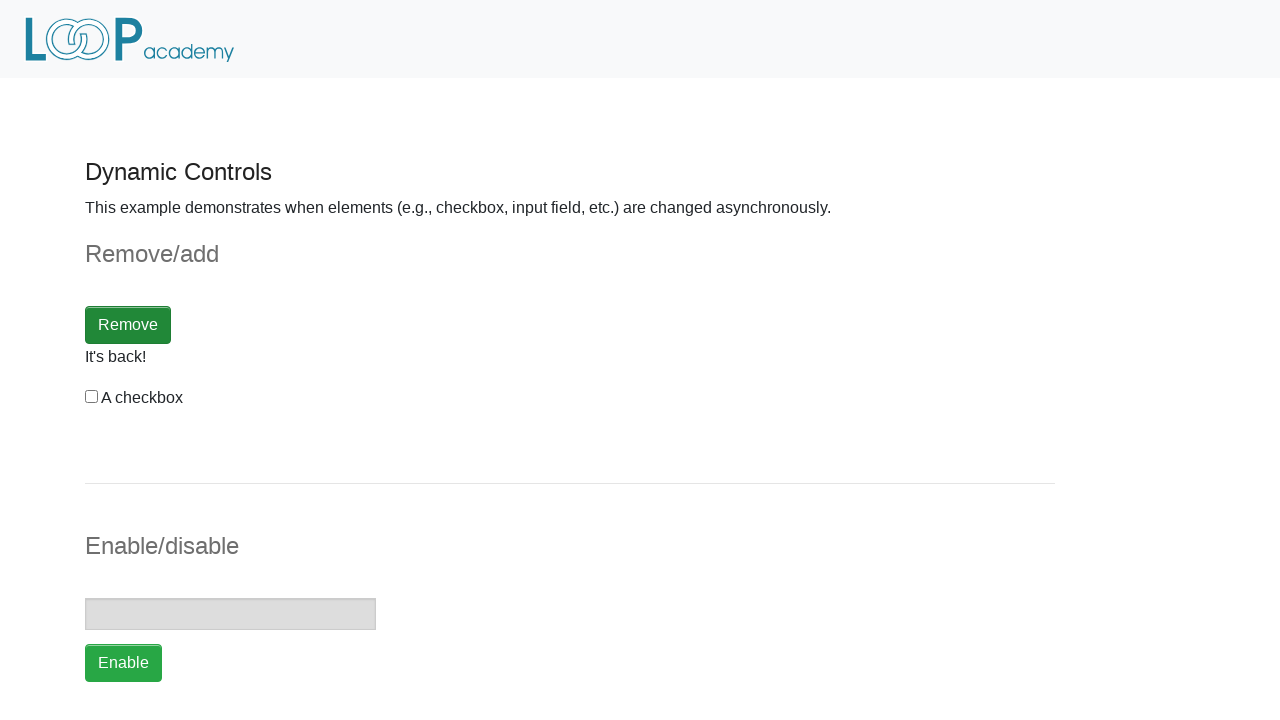

Verified checkbox has correct id attribute 'checkbox'
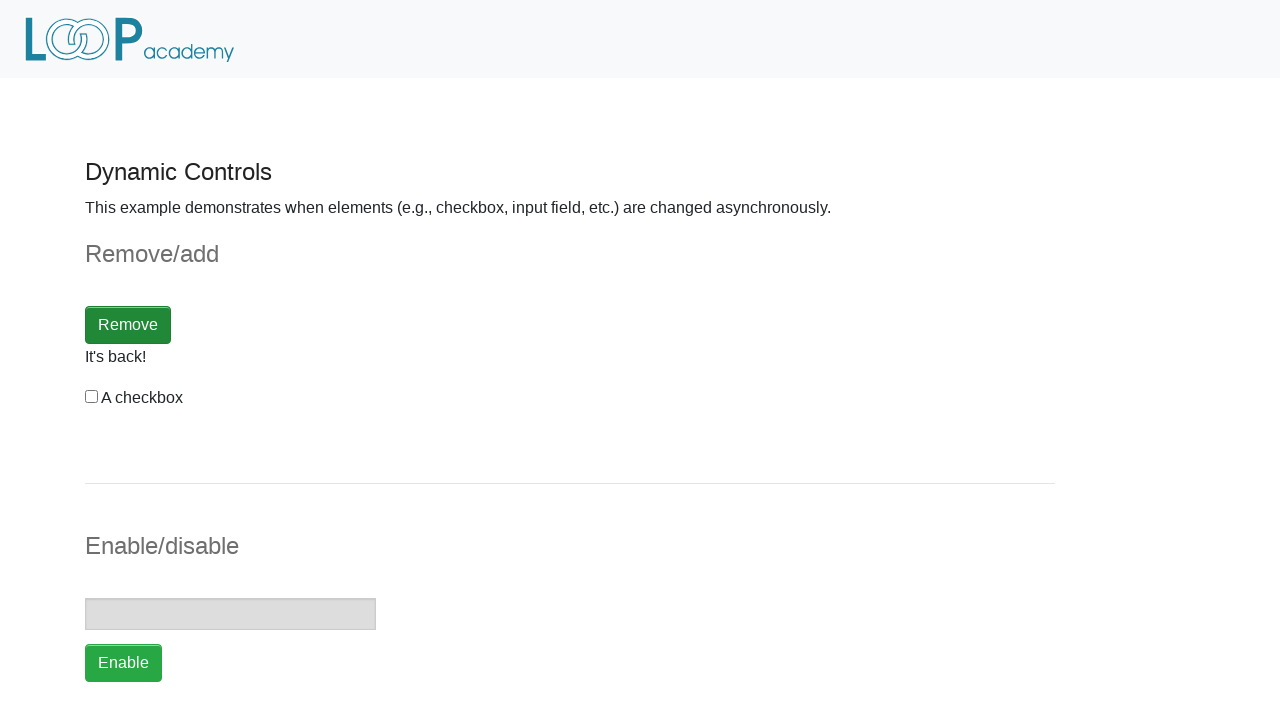

Verified message displays 'It's back!'
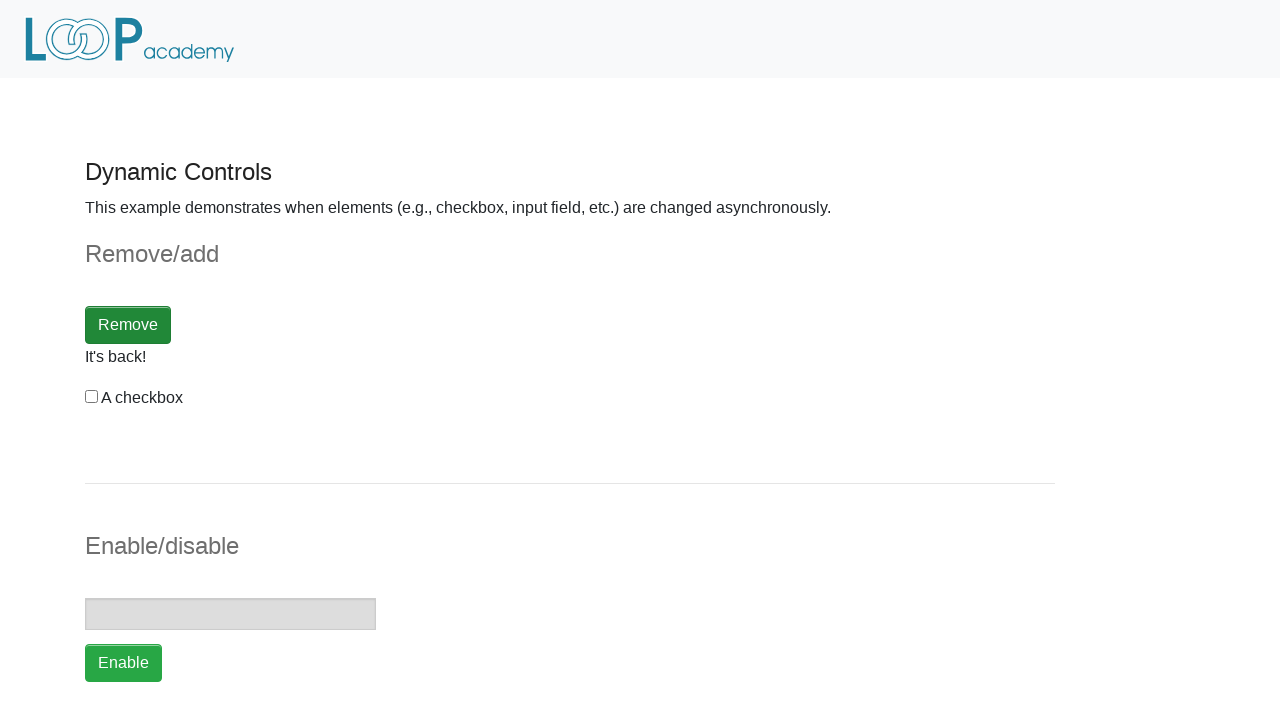

Verified all loading bars are hidden
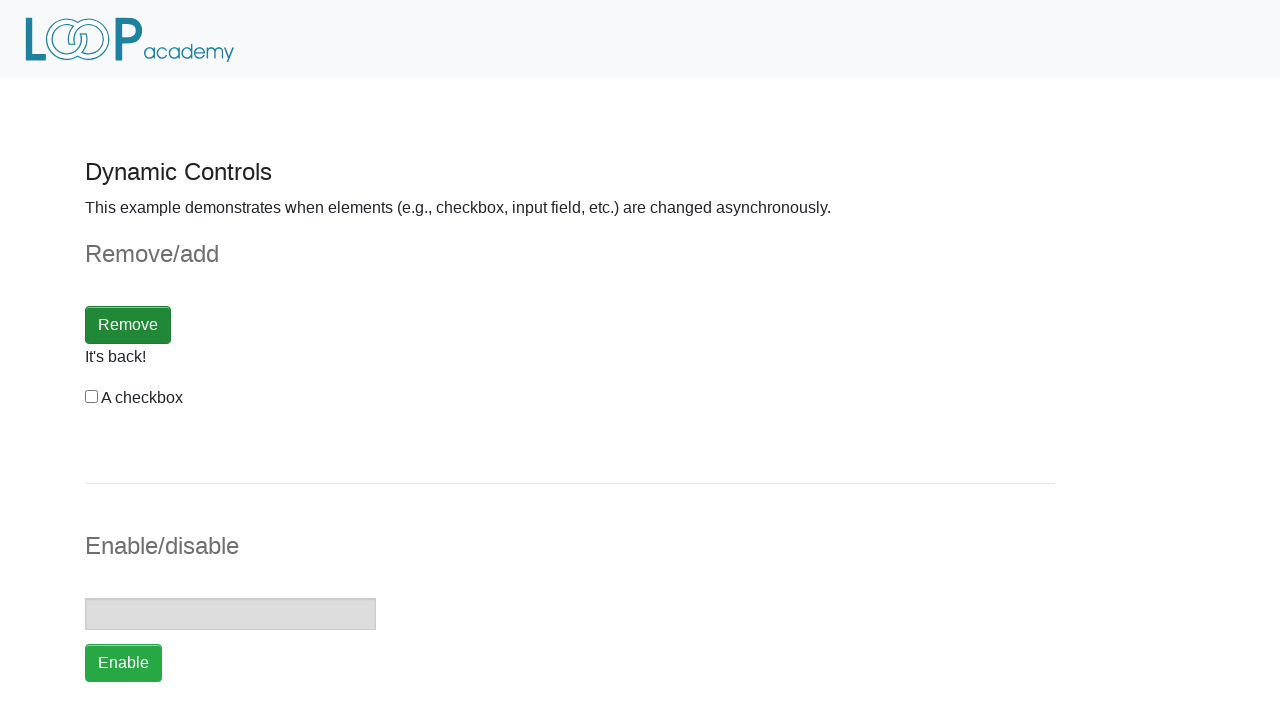

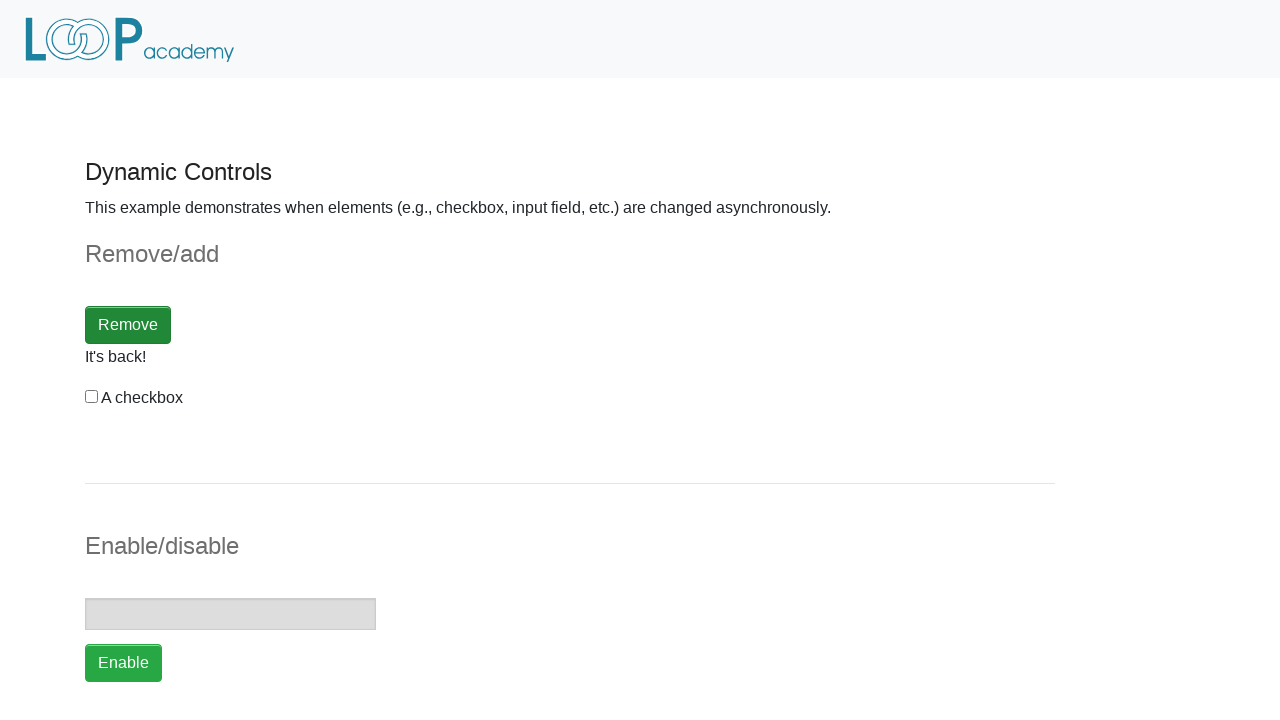